Verifies that the Techpro Education website loads with the correct title and URL

Starting URL: https://techproeducation.com/

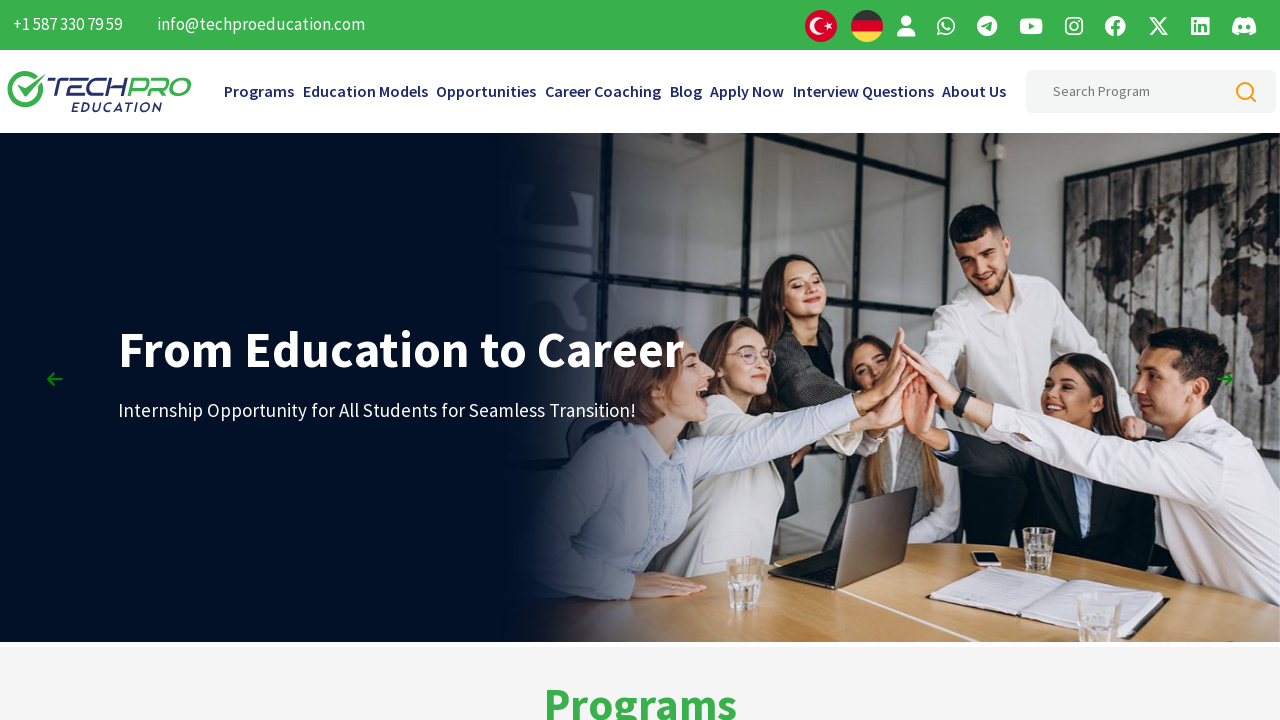

Retrieved page title
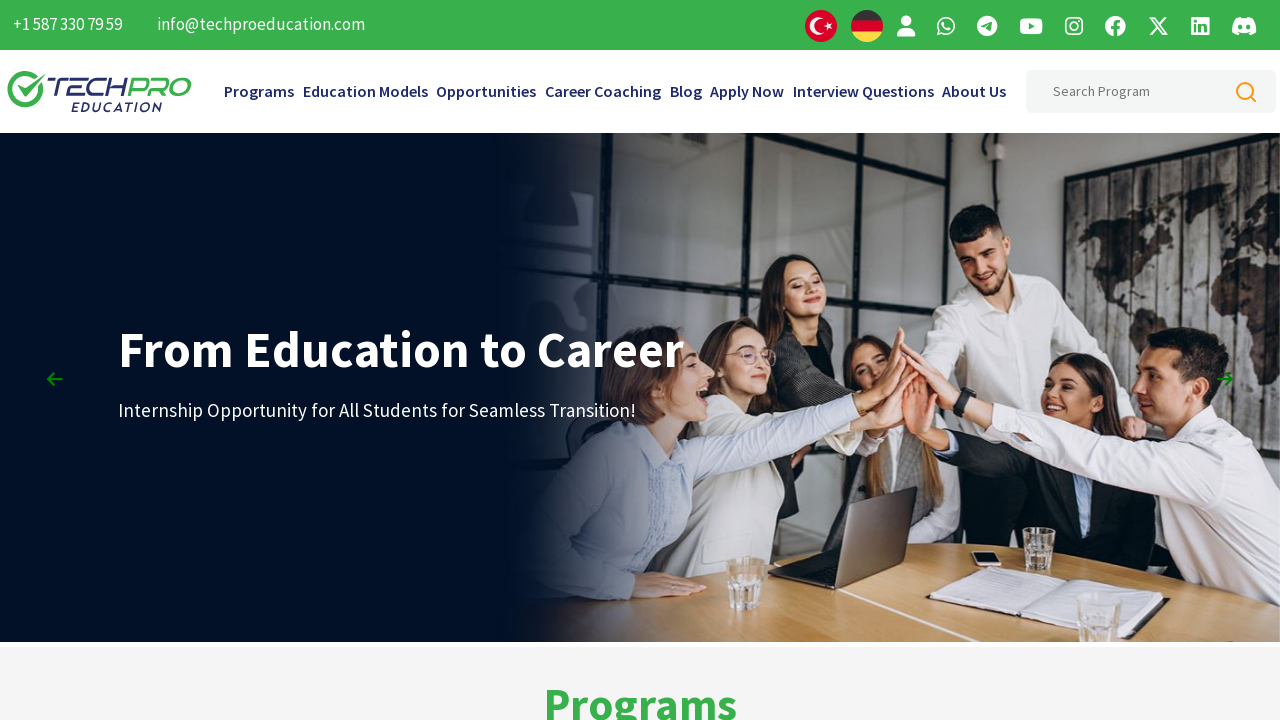

Set expected title for comparison
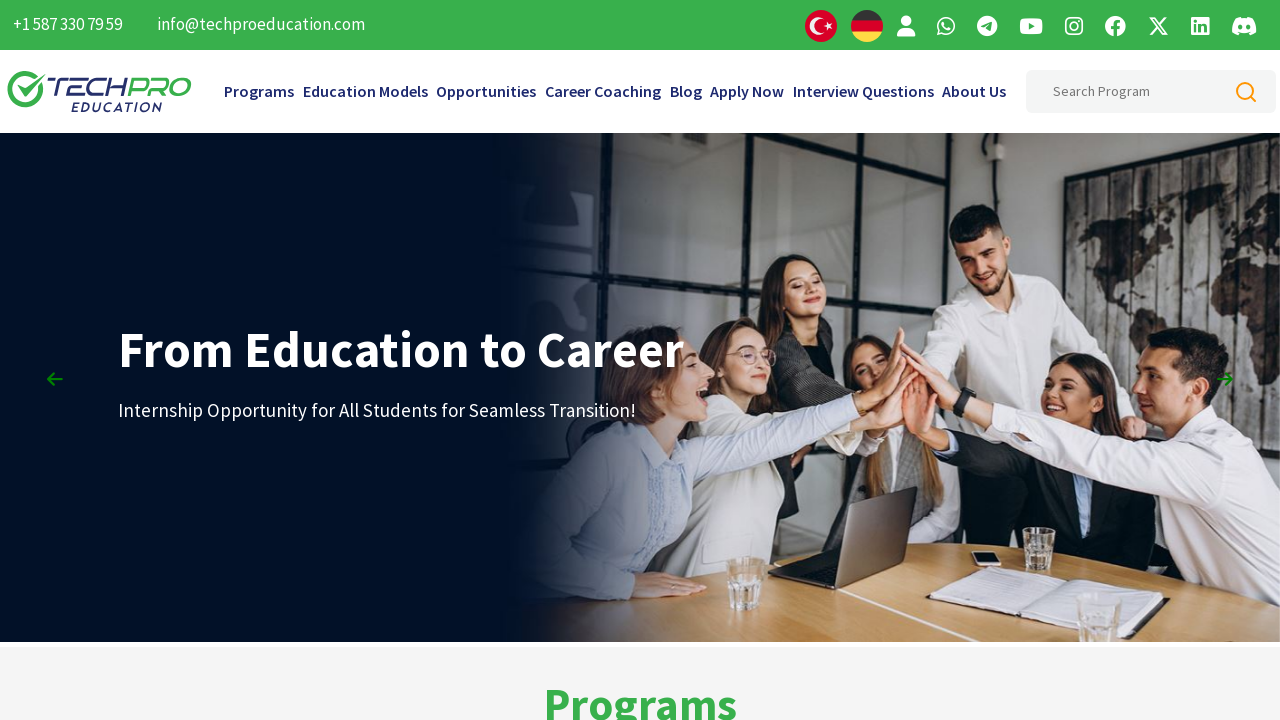

Title verification FAILED - actual title does not match expected title
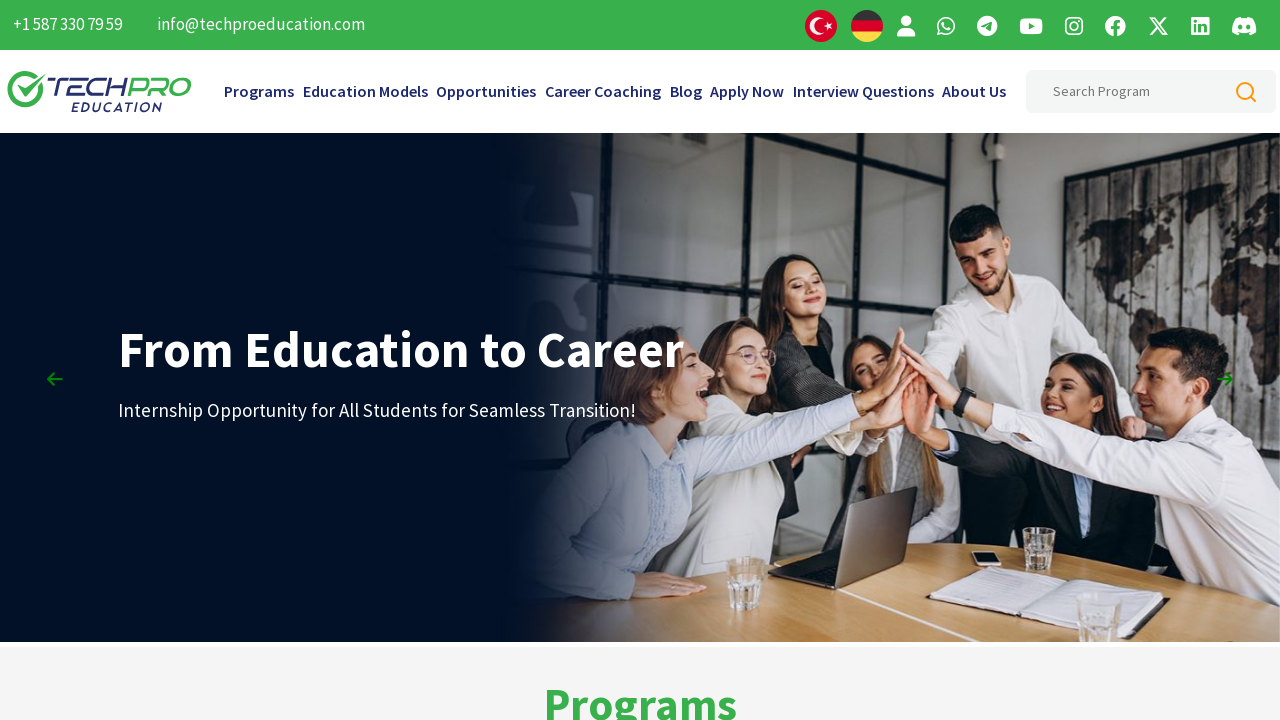

Retrieved current page URL
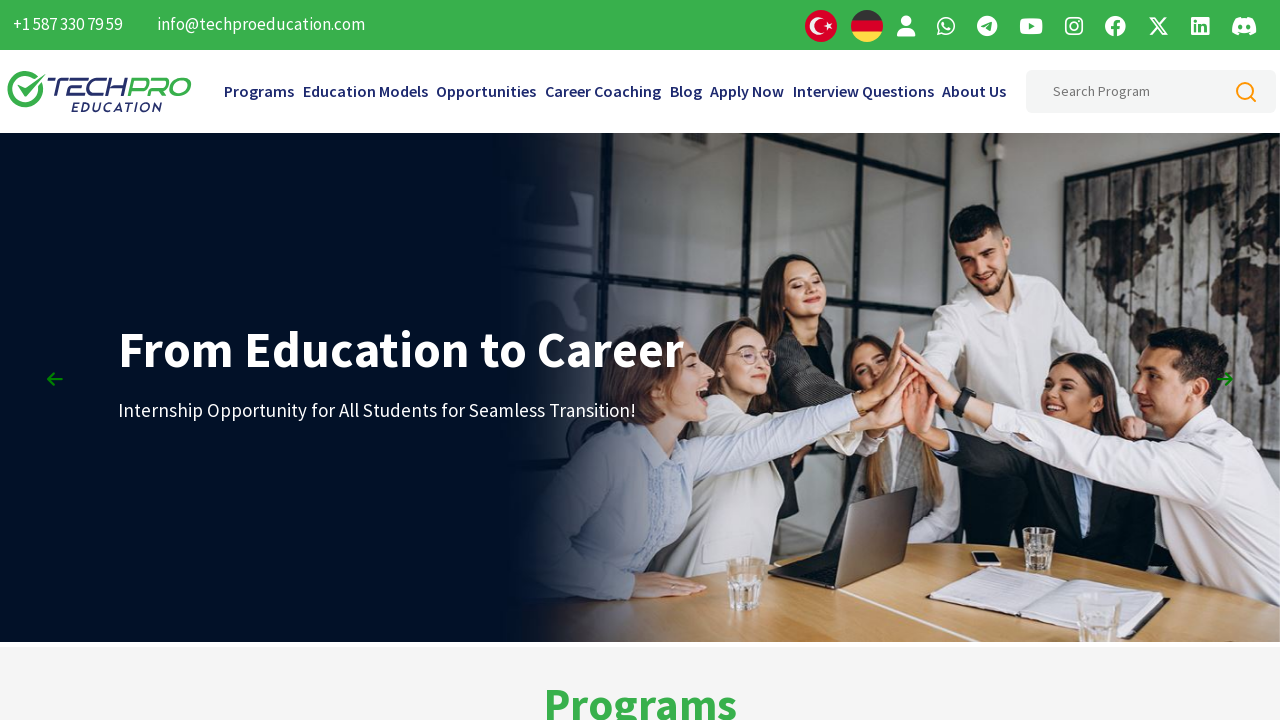

Set expected URL for comparison
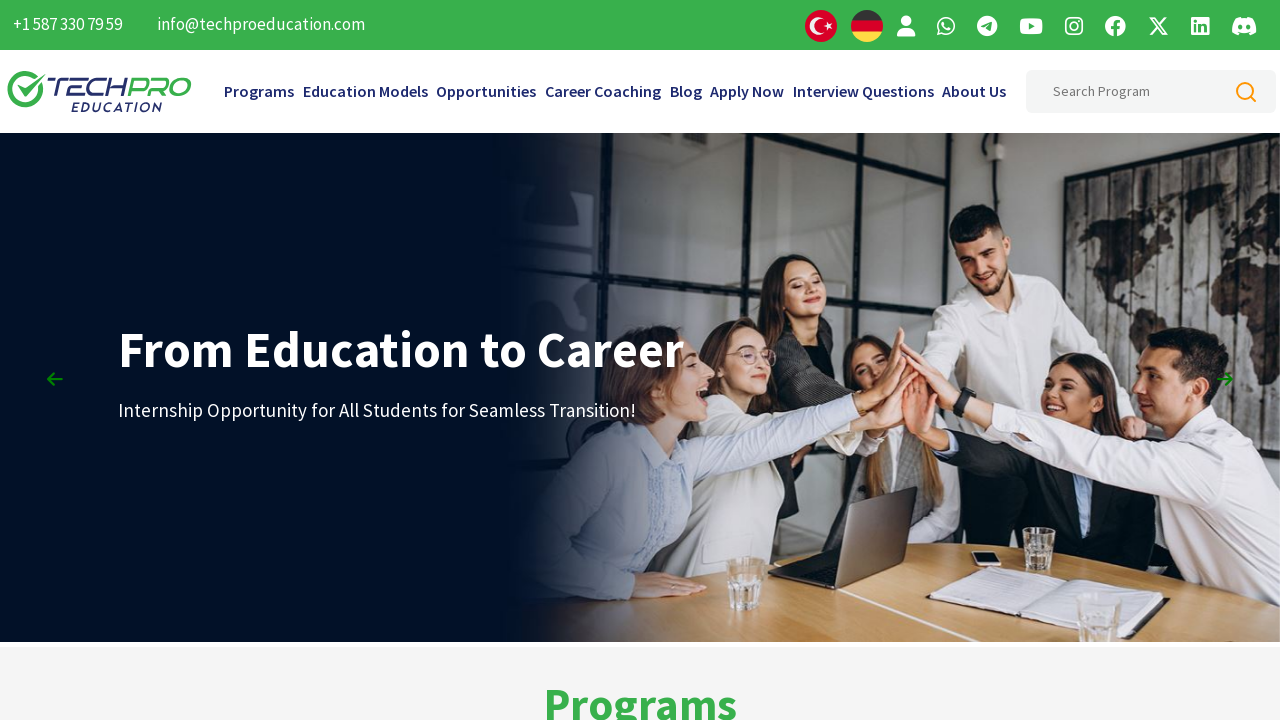

URL verification FAILED - actual URL does not match expected URL
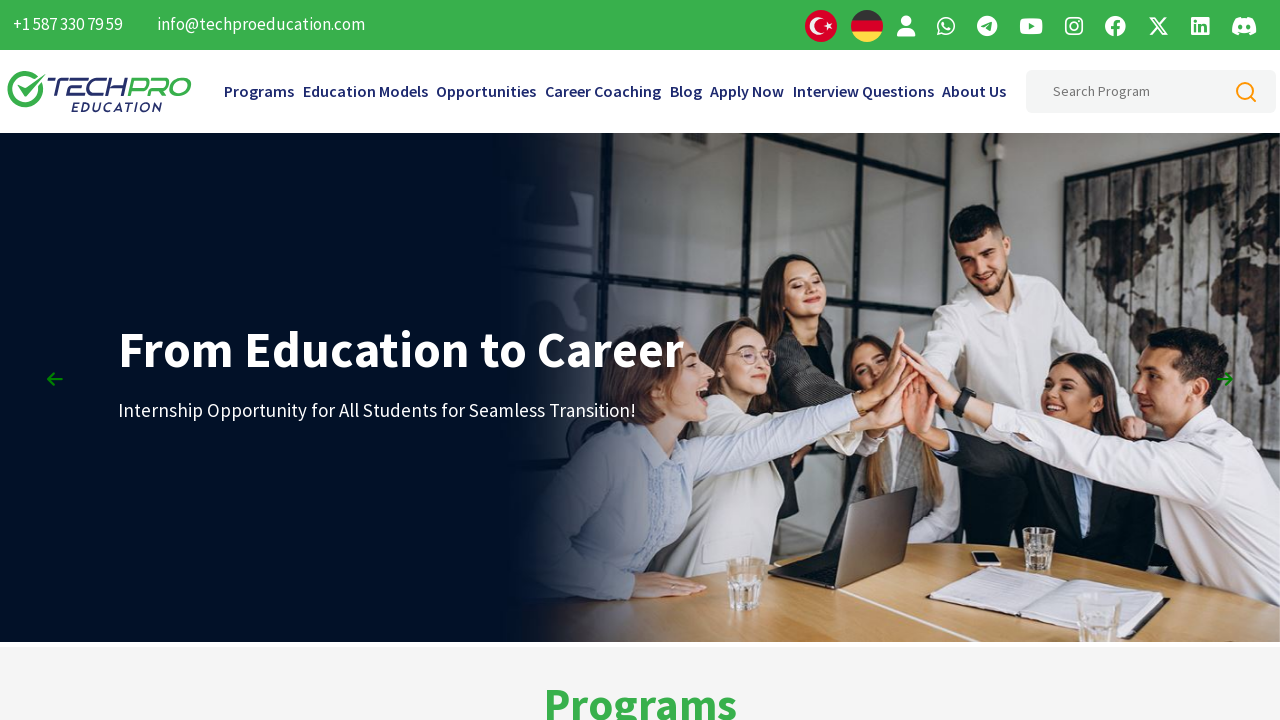

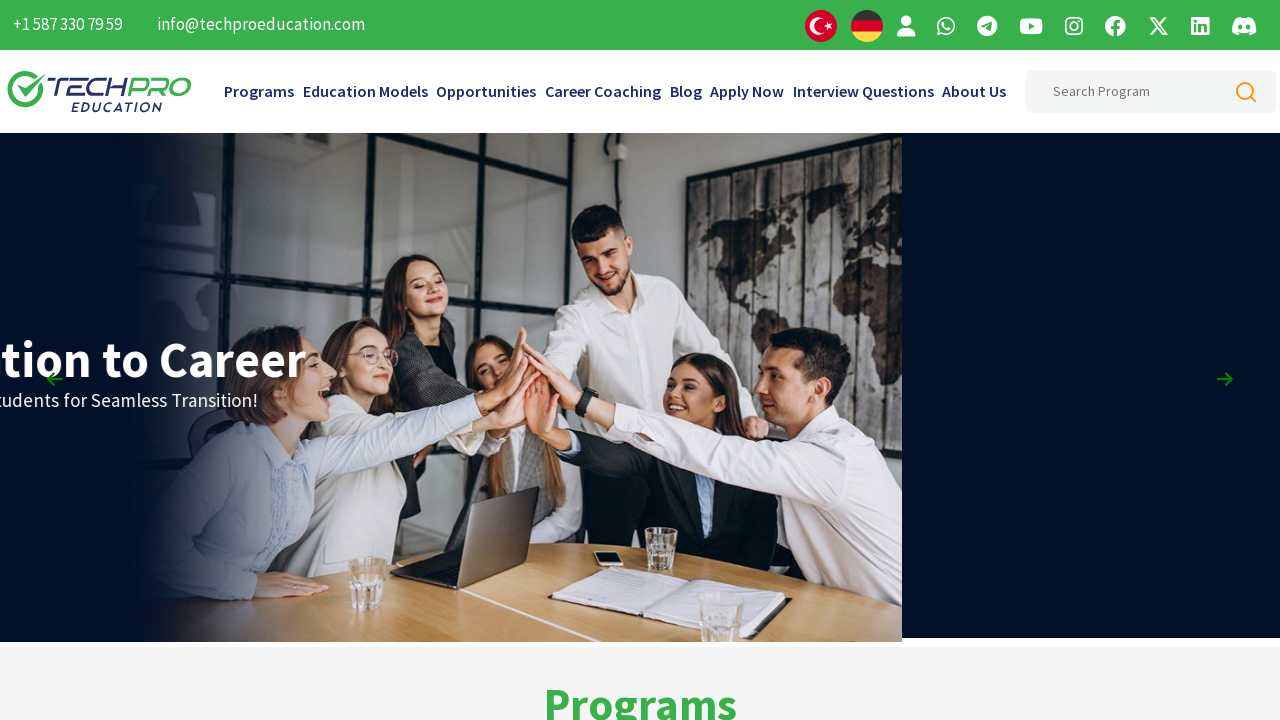